Verifies the Login Page heading text after navigating to the form authentication page

Starting URL: https://the-internet.herokuapp.com/

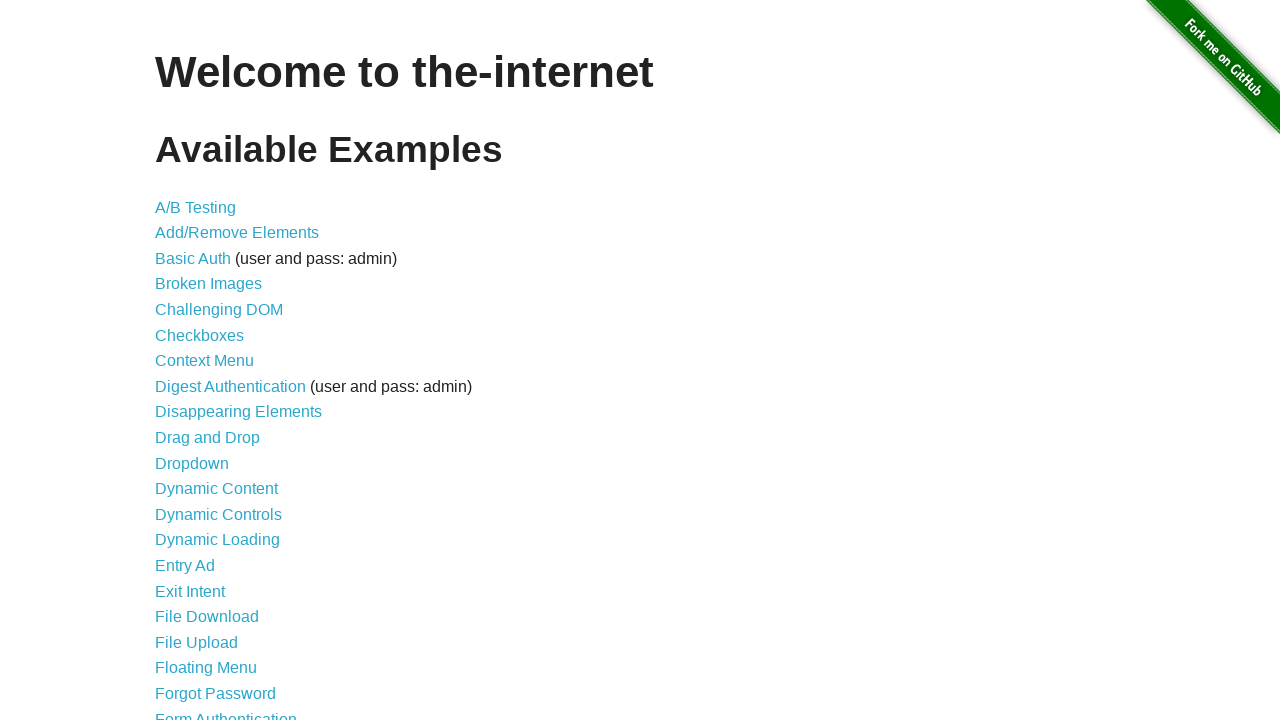

Clicked on Form Authentication link at (226, 712) on text=Form Authentication
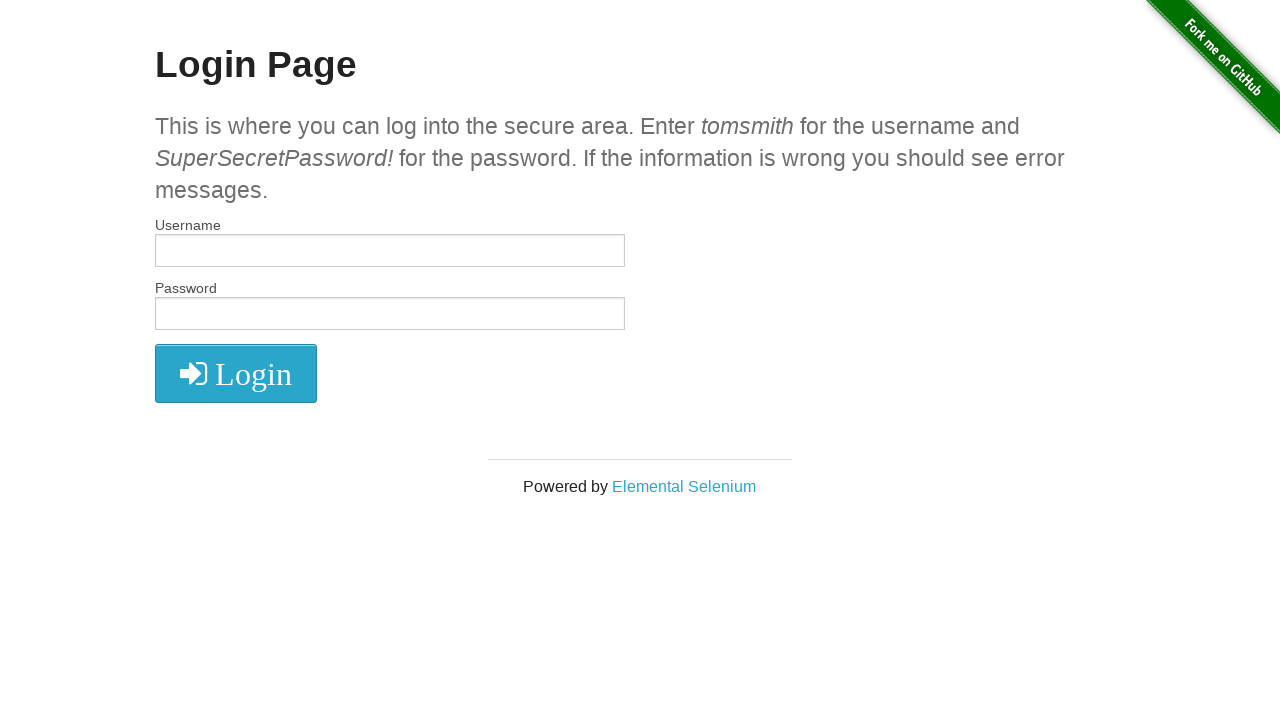

Login Page heading text is present
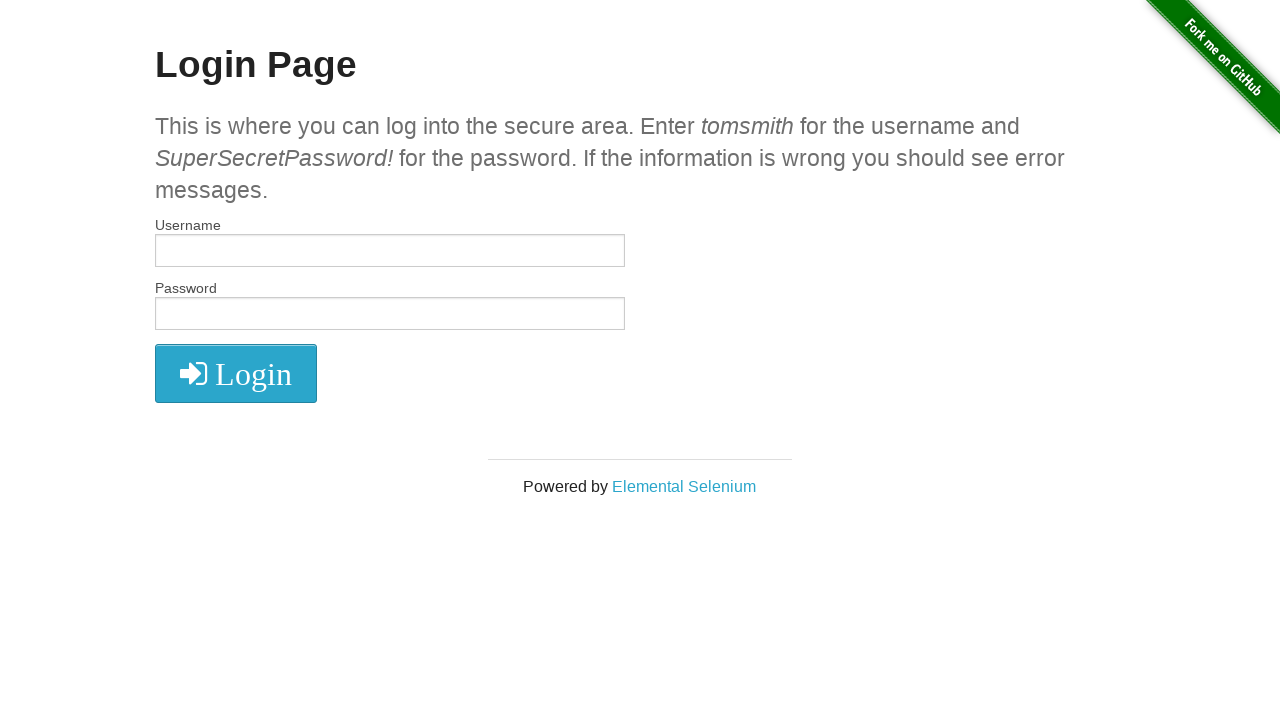

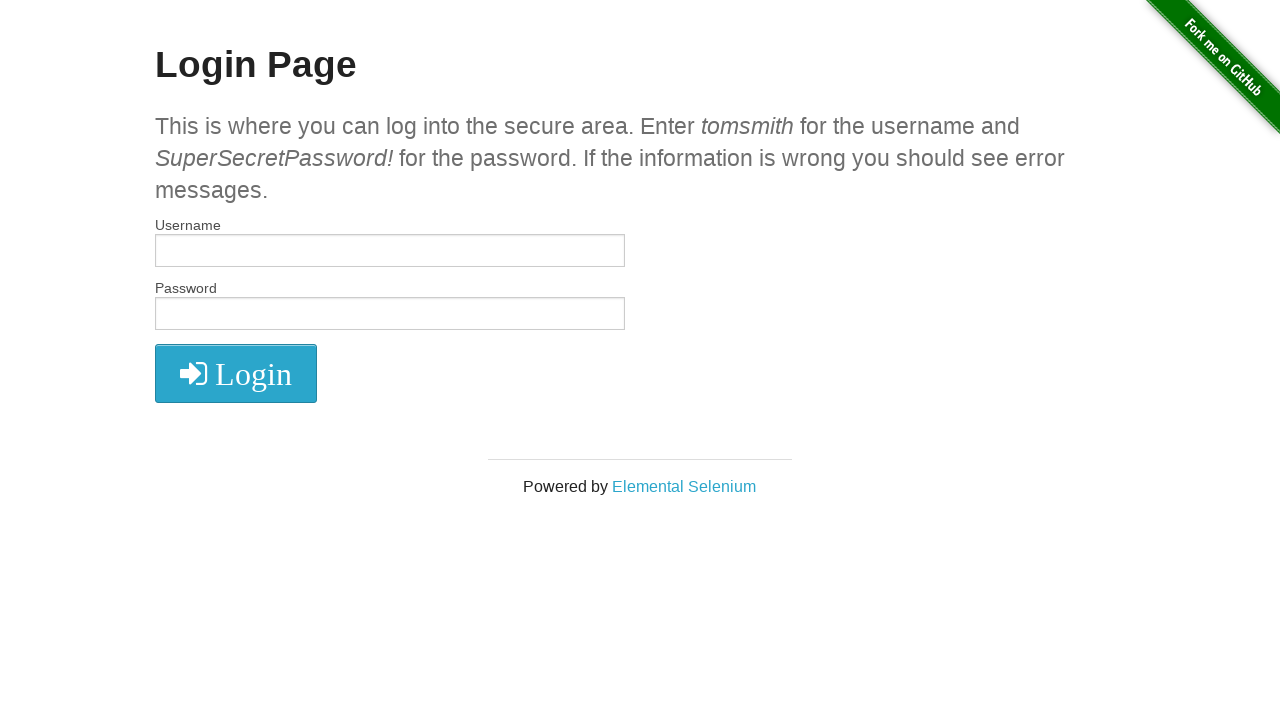